Tests calculator subtraction functionality by entering 3.5 - 1.2 and verifying the result is 2.3

Starting URL: https://calculatorhtml.onrender.com/

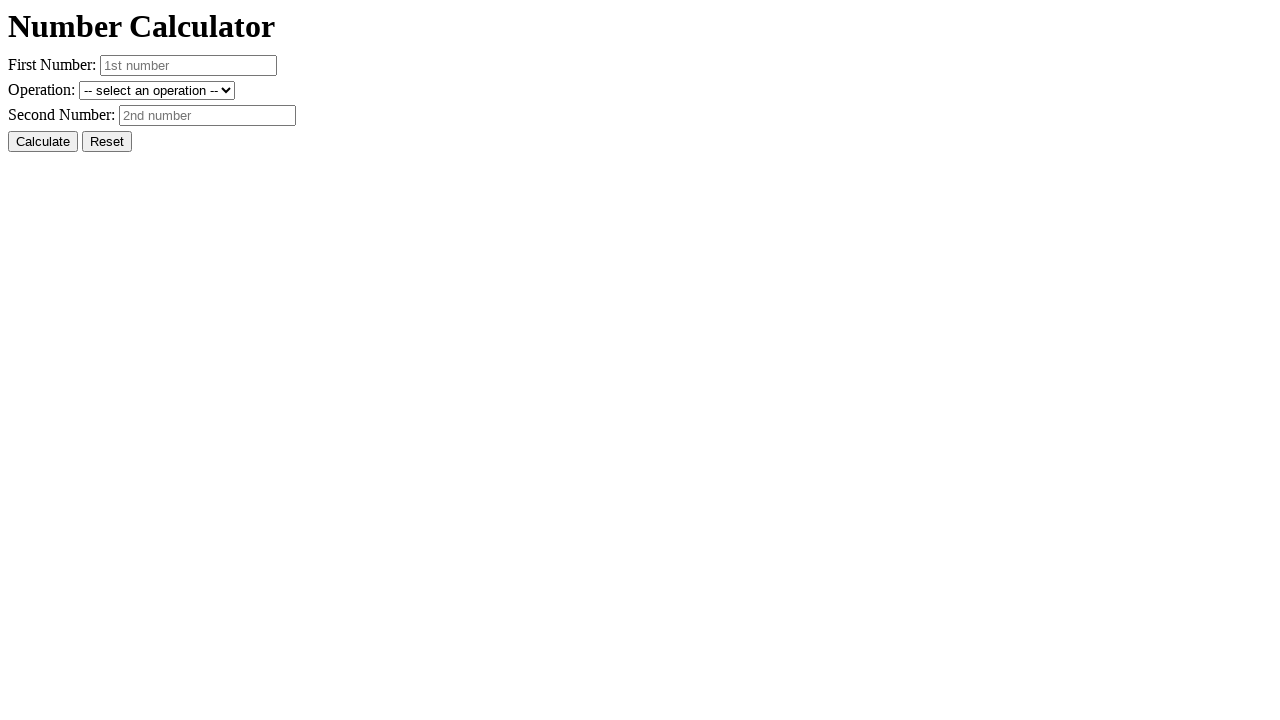

Clicked reset button to clear previous values at (107, 142) on #resetButton
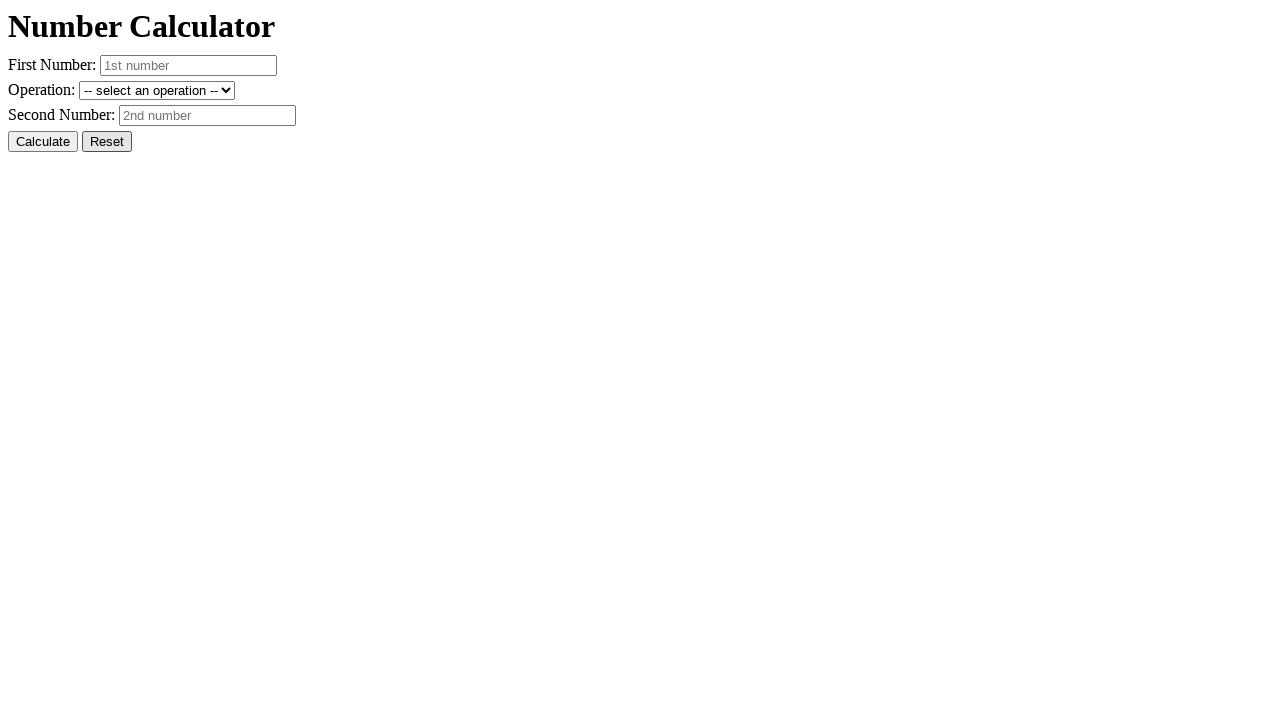

Entered first number 3.5 in number1 field on #number1
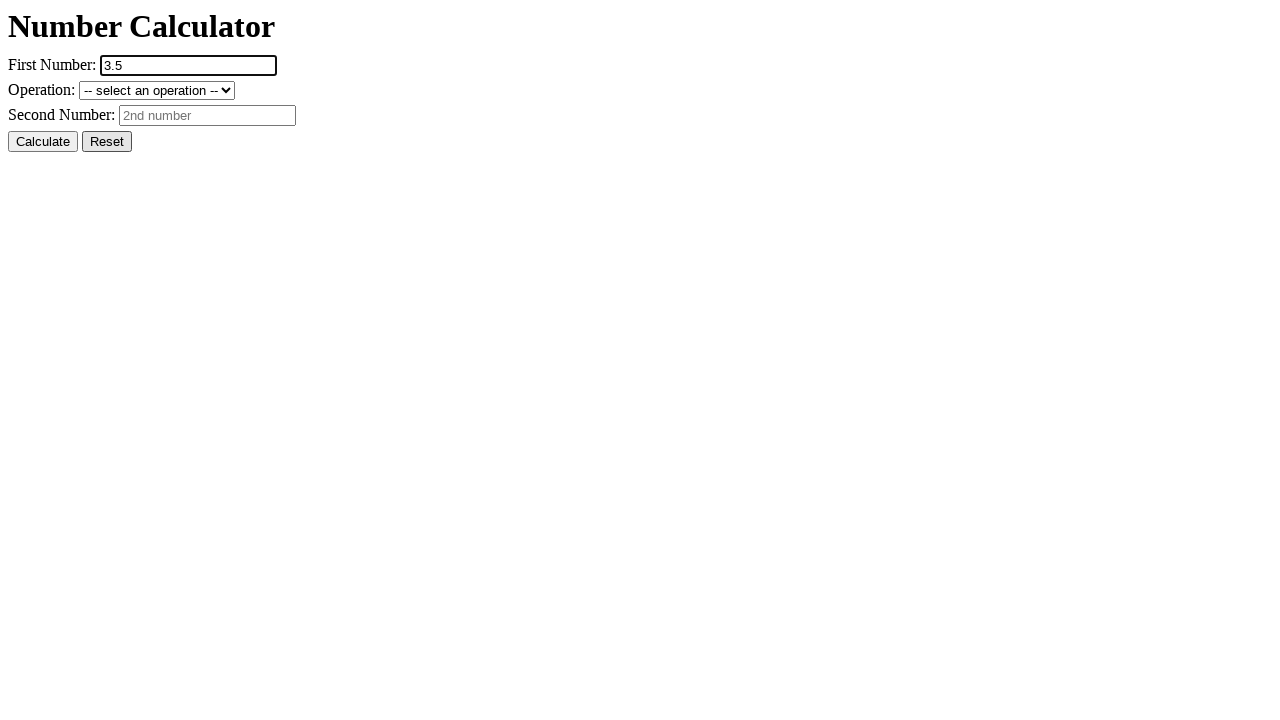

Entered second number 1.2 in number2 field on #number2
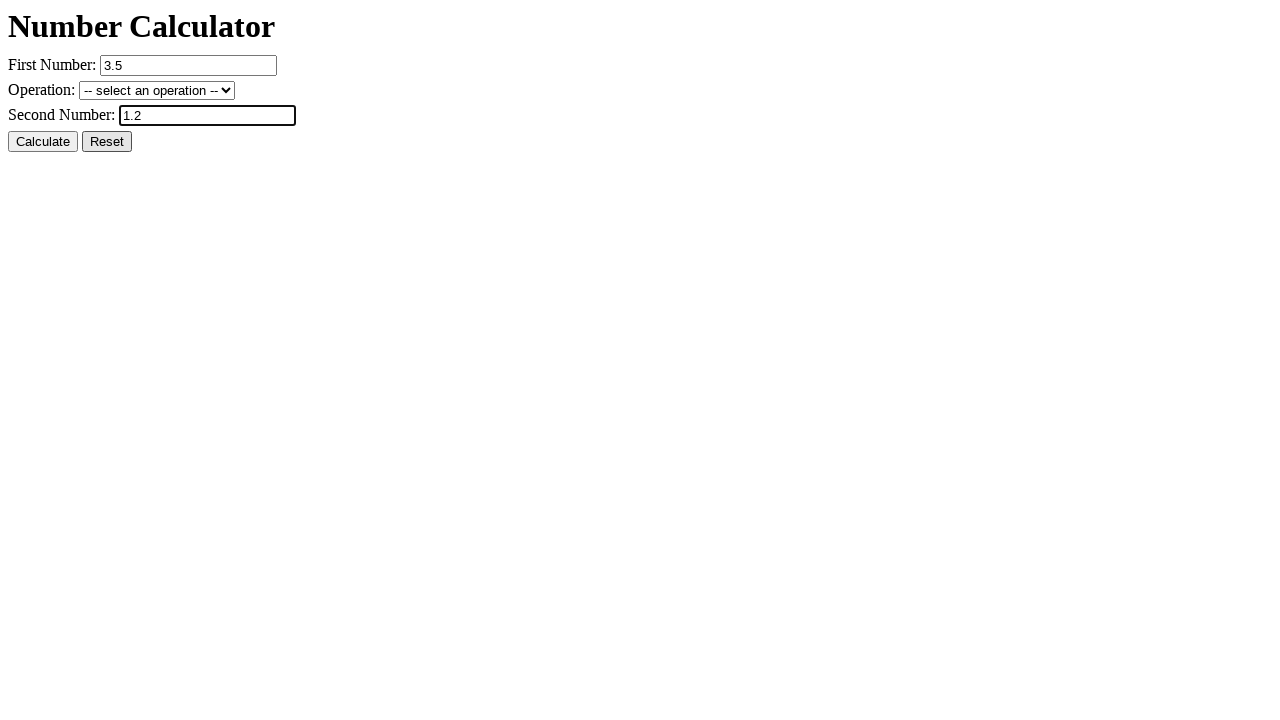

Selected subtraction operation from dropdown on #operation
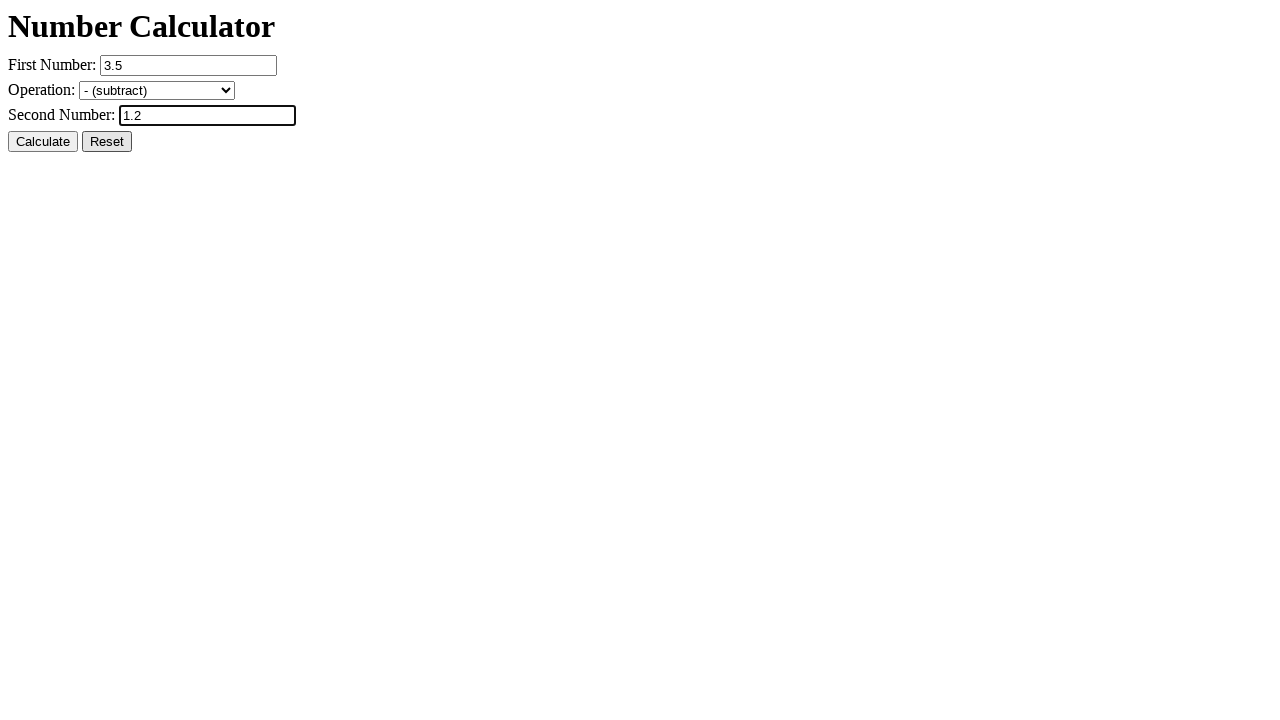

Clicked calculate button to perform subtraction at (43, 142) on #calcButton
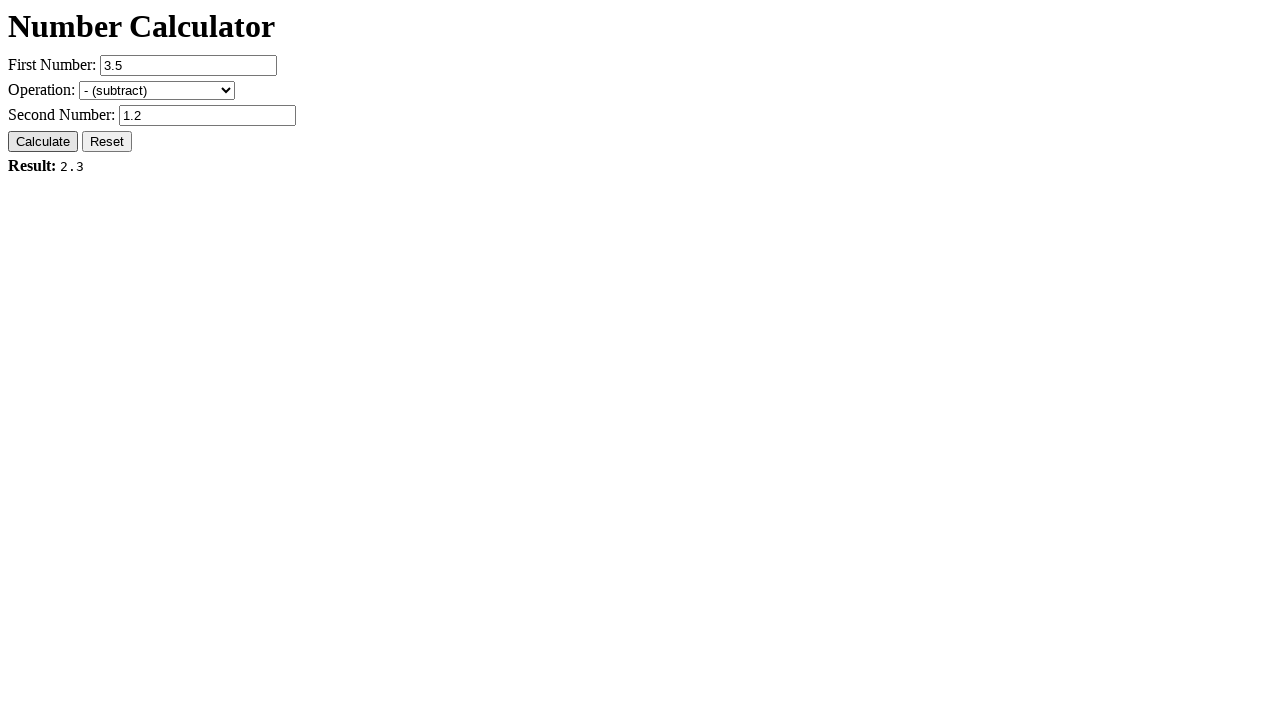

Result element loaded and is visible
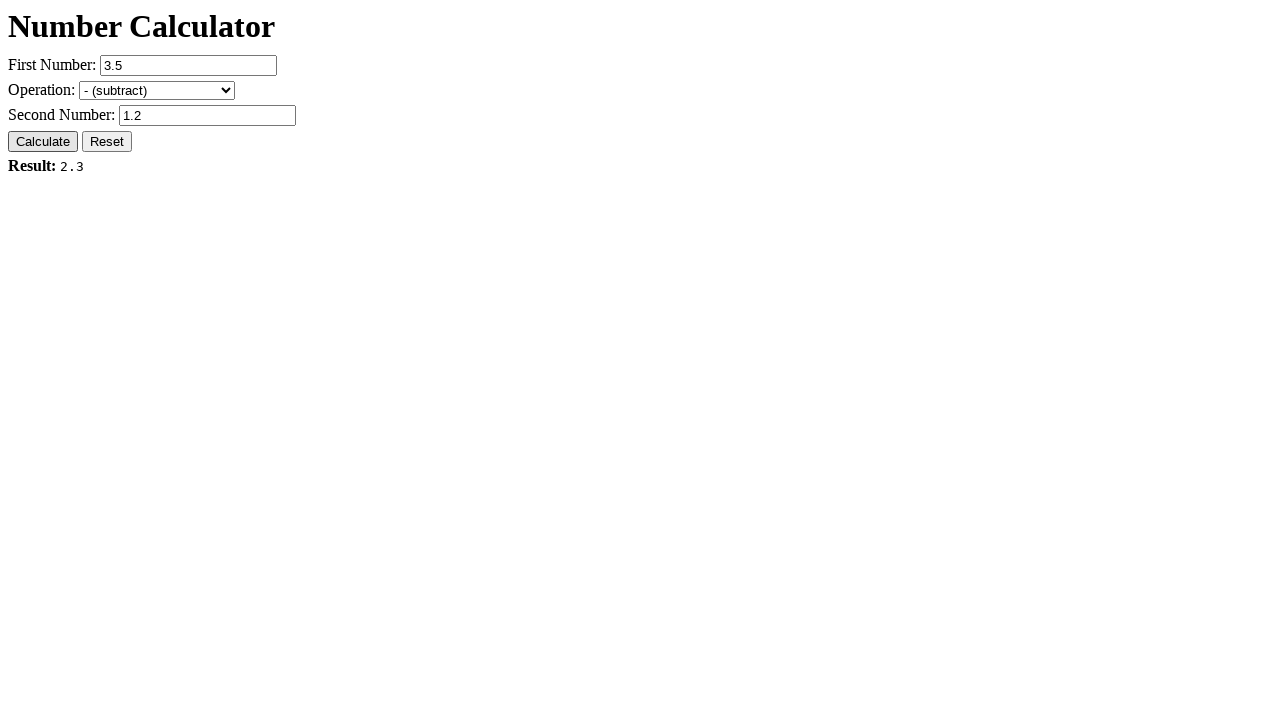

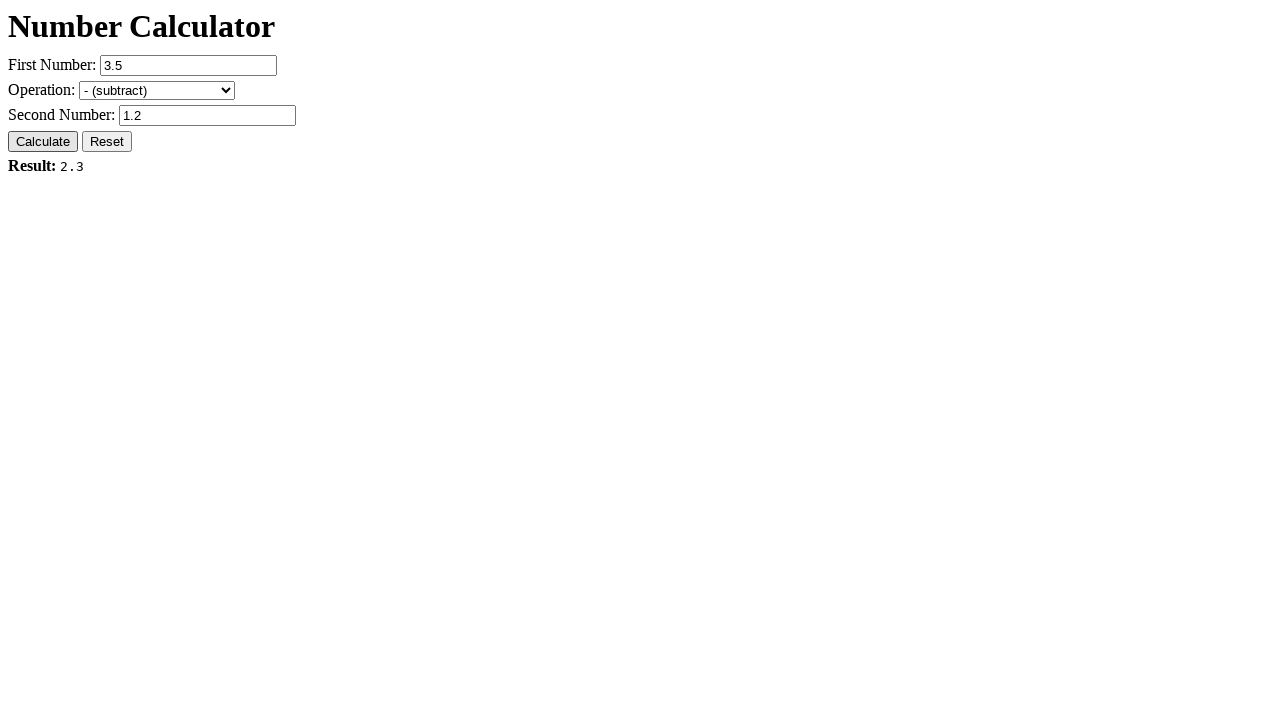